Navigates to the DemoQA elements page and clicks on the "Elements" section to expand or navigate to it.

Starting URL: https://demoqa.com/elements

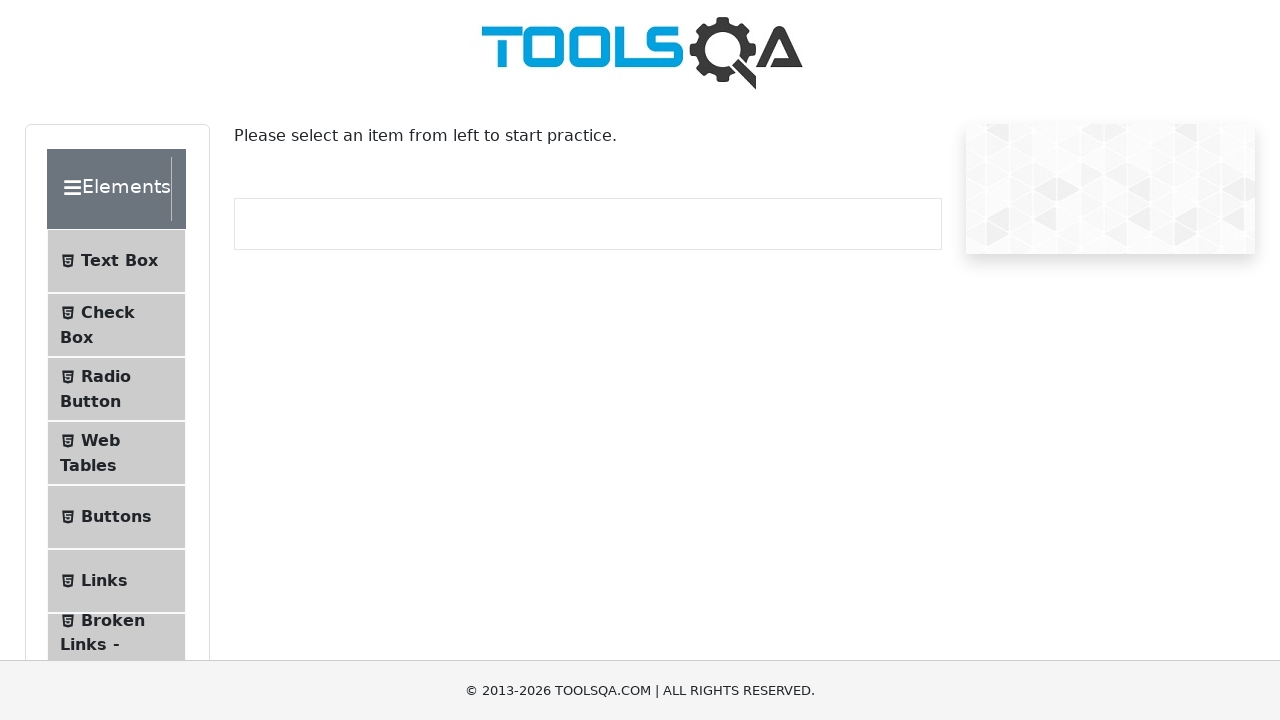

Waited for Elements section to load
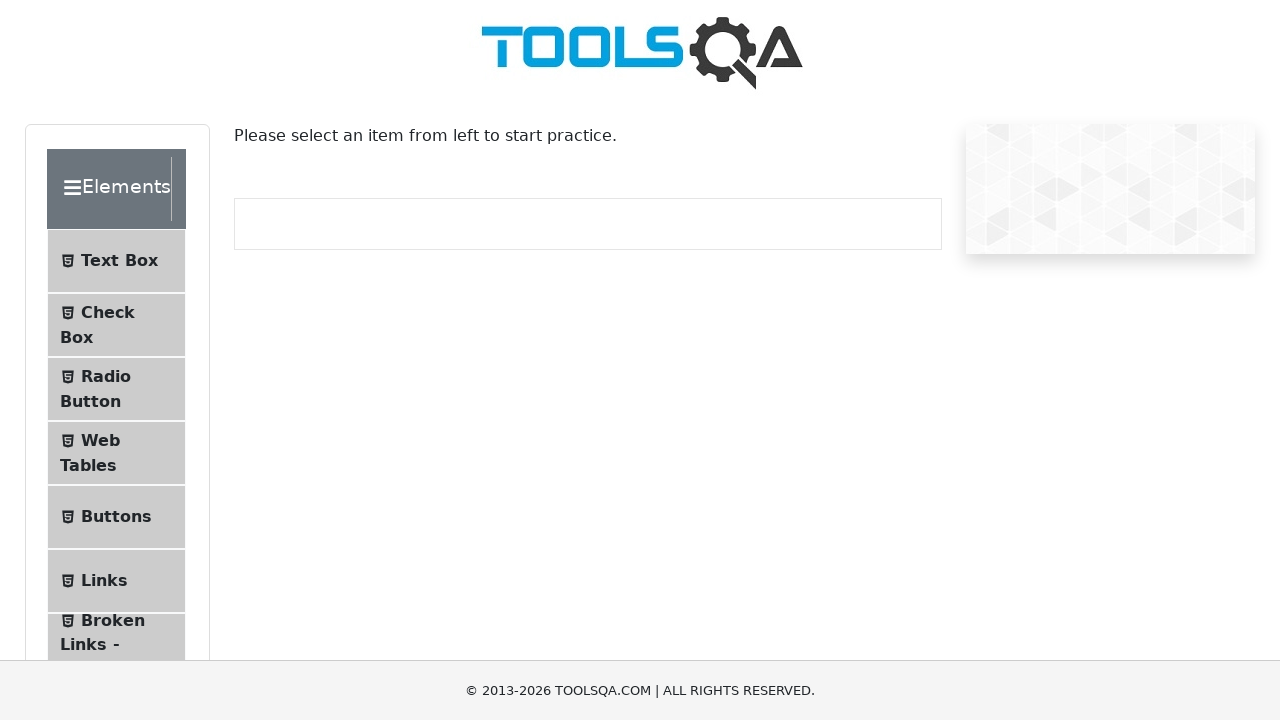

Clicked on Elements section to expand or navigate at (109, 189) on xpath=//div[text()="Elements"]
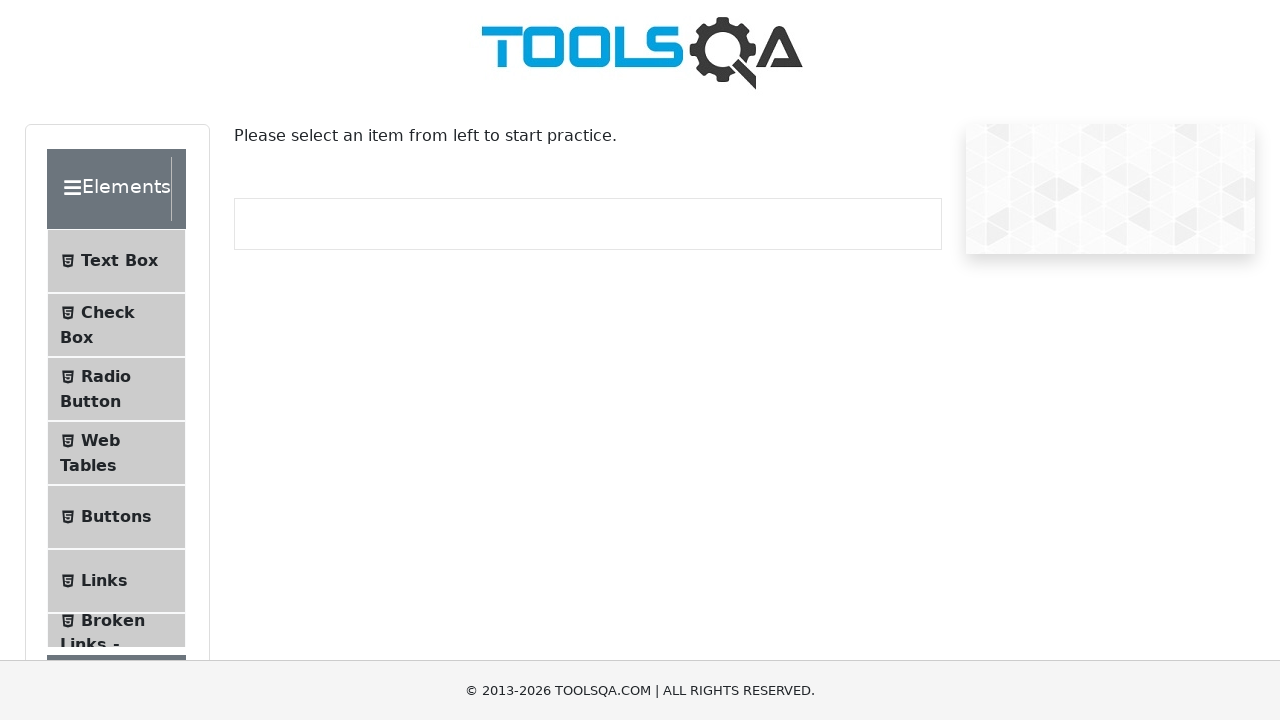

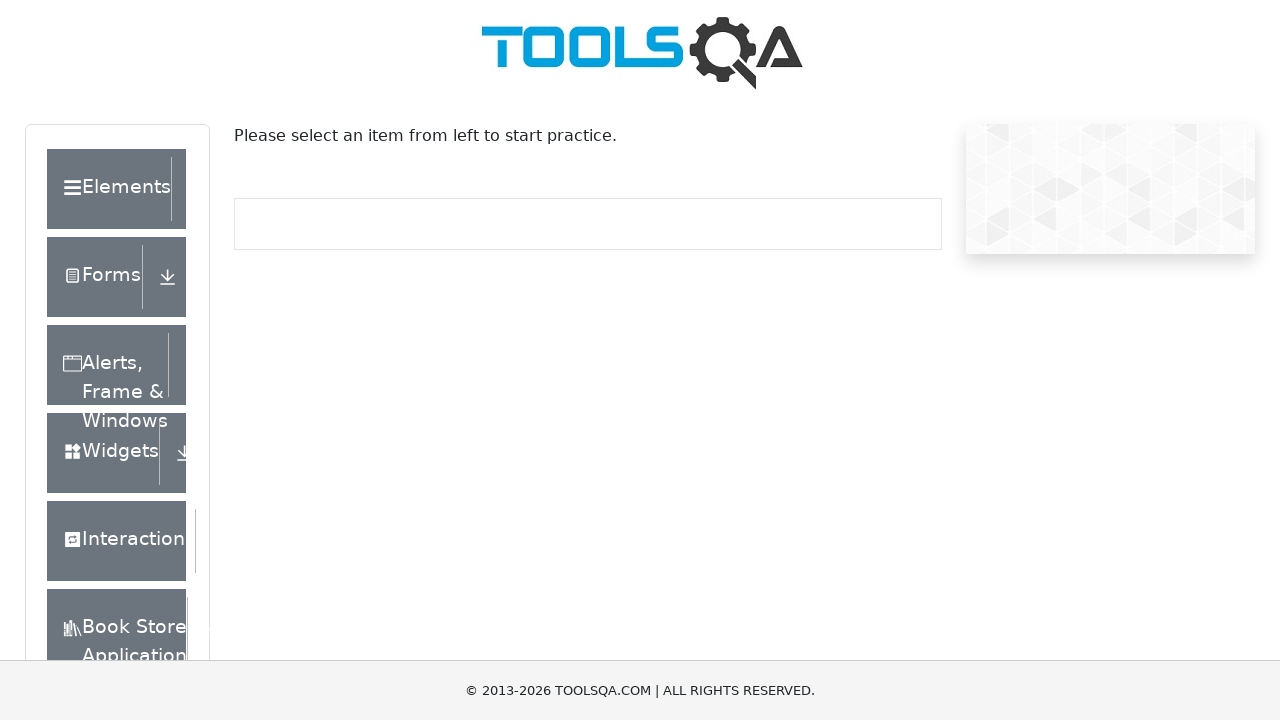